Navigates to the workshop homepage and clicks on the first recipe card button to open the recipe details

Starting URL: https://broken-workshop.dequelabs.com/

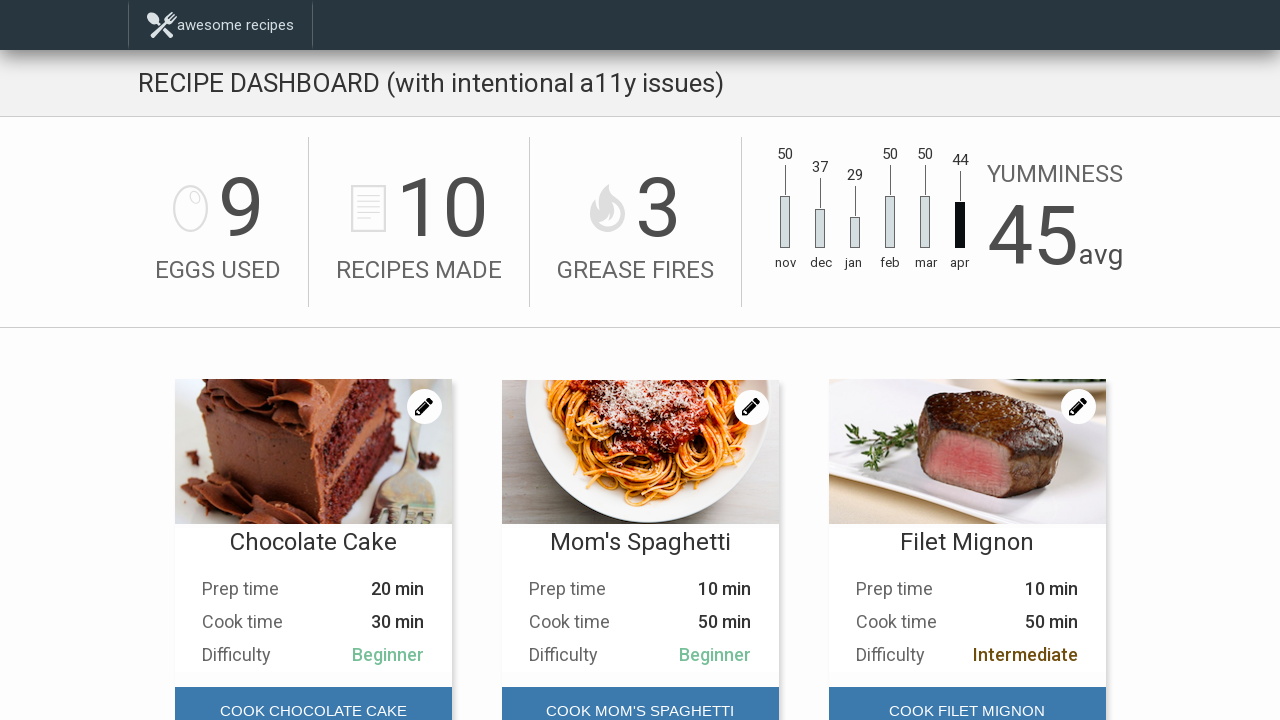

Navigated to workshop homepage
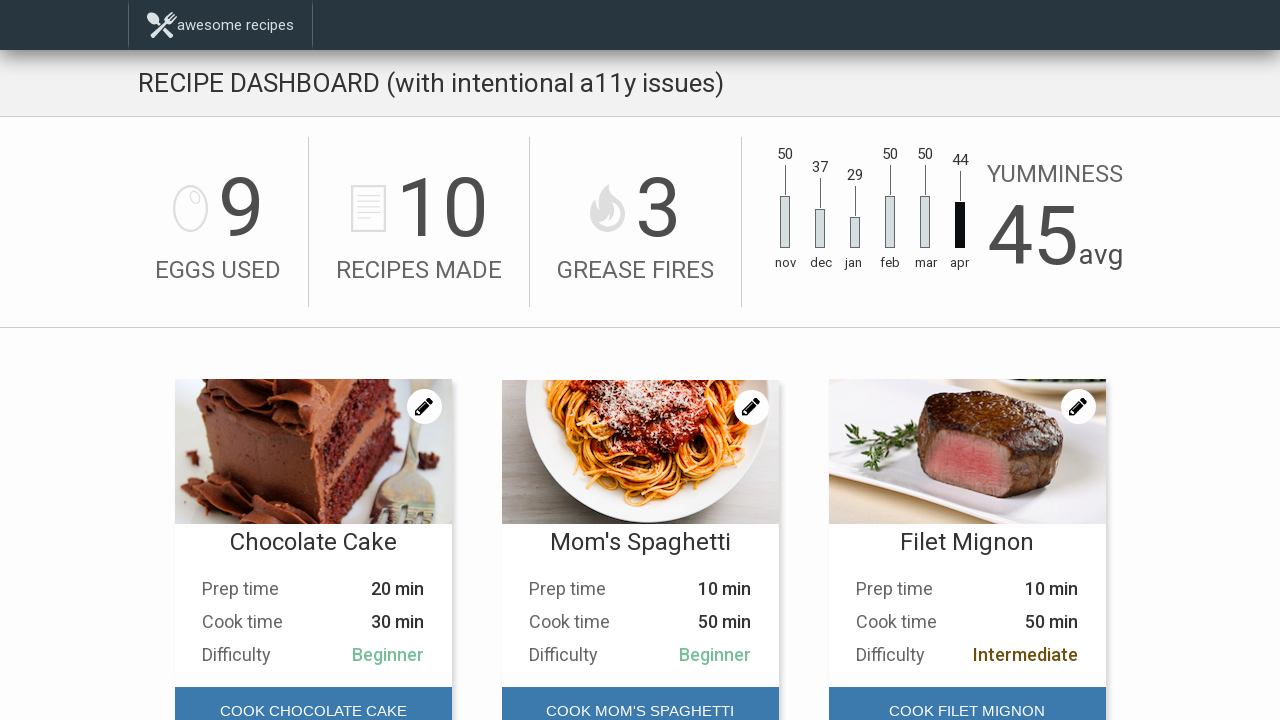

Recipes section loaded
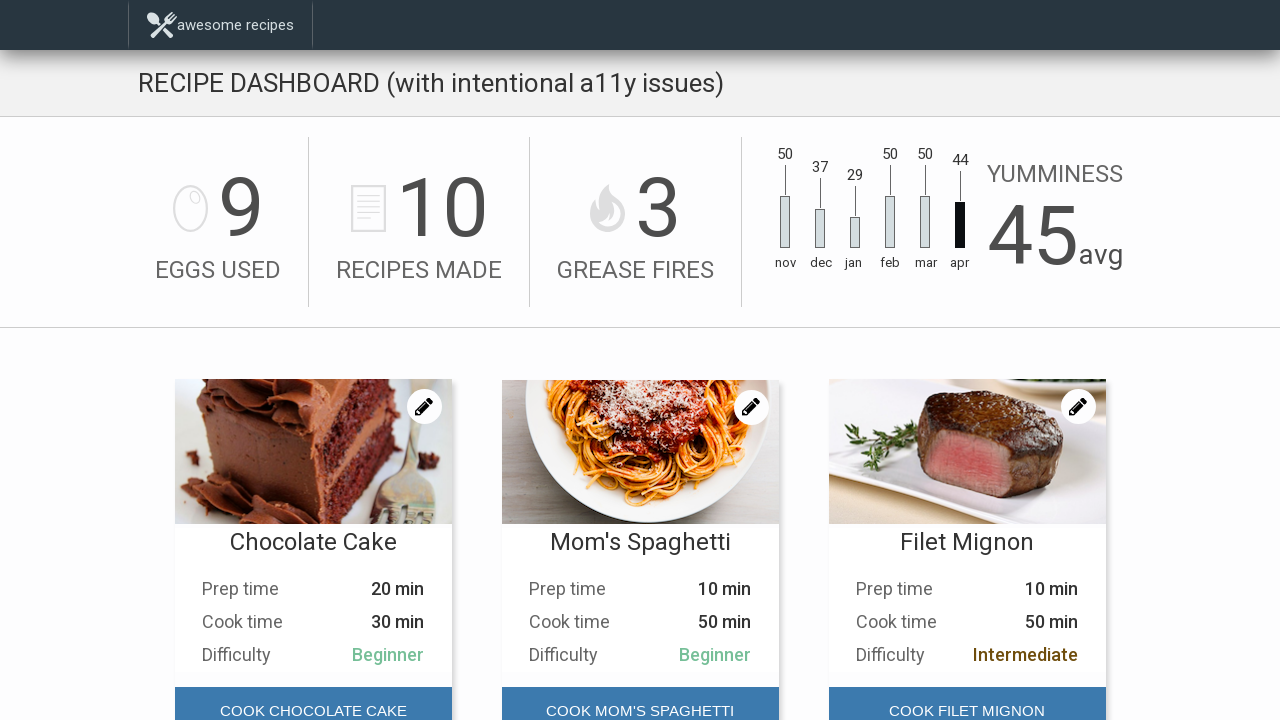

Clicked button on first recipe card to open recipe details at (313, 696) on #main-content > div.Recipes > div:nth-child(1) > div.Recipes__card-foot > button
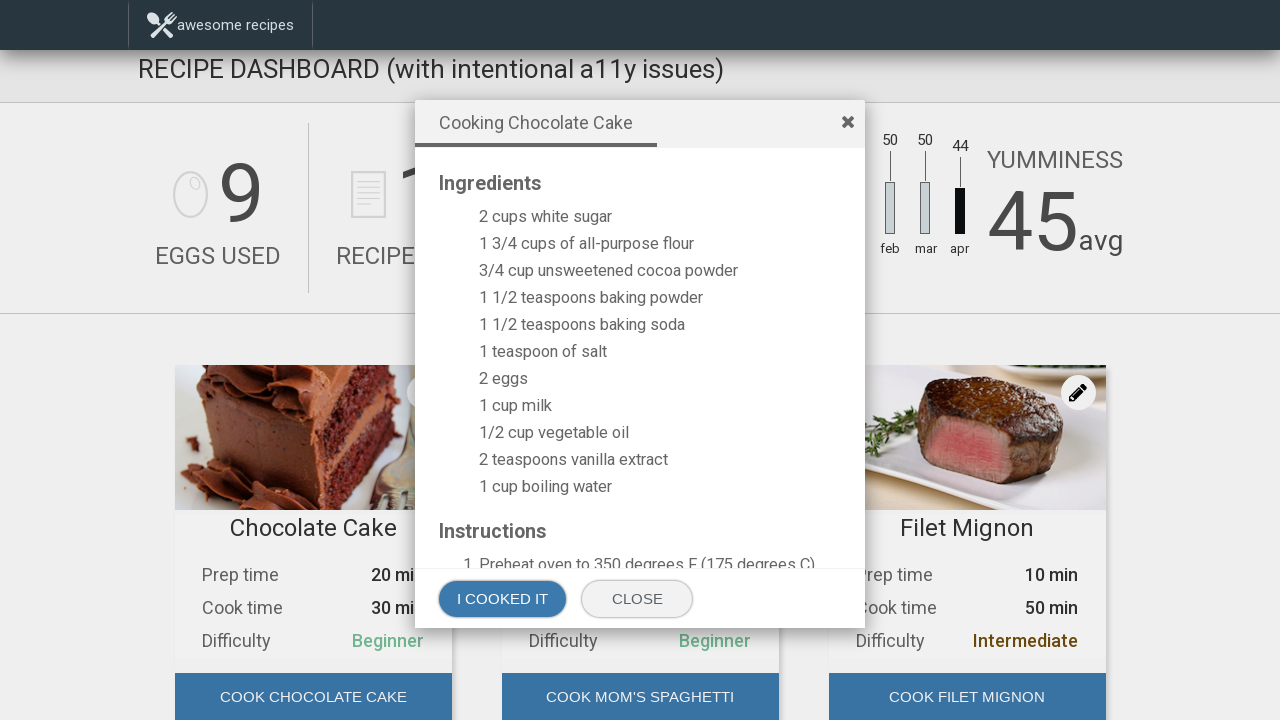

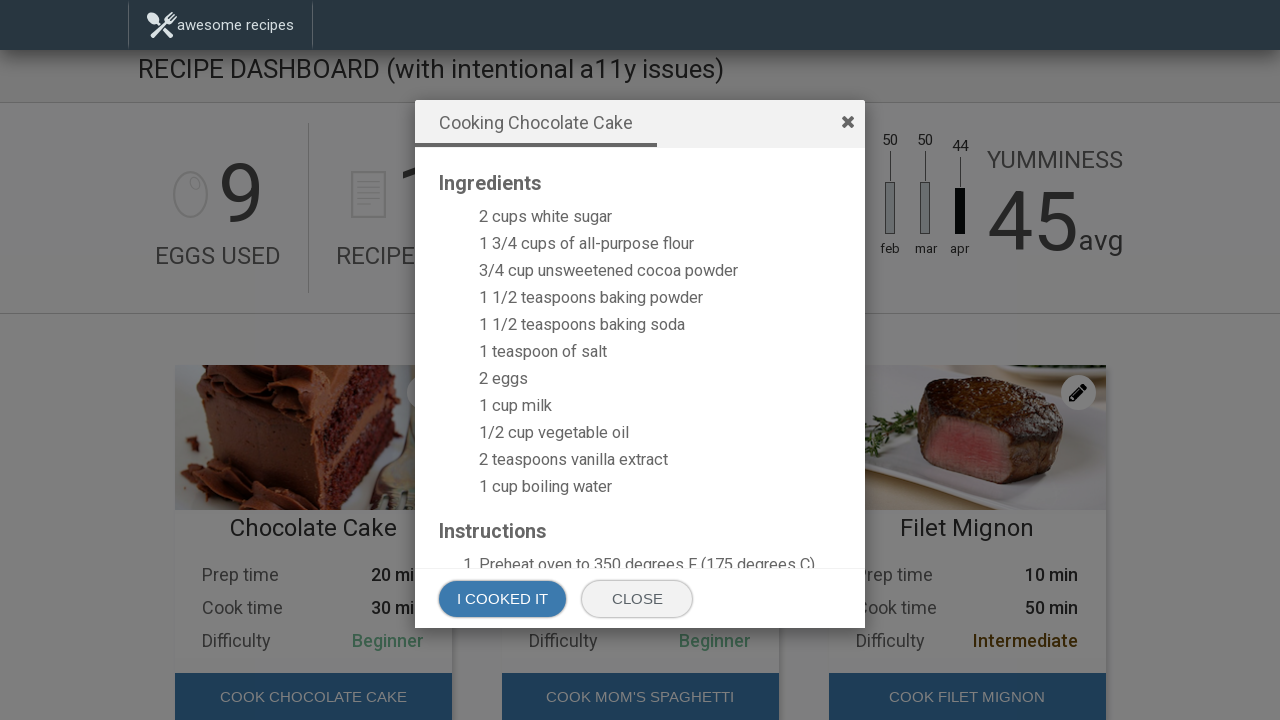